Tests page scrolling using Ctrl+End and Ctrl+Home keyboard combinations to scroll to bottom and top of page

Starting URL: https://anhtester.com/

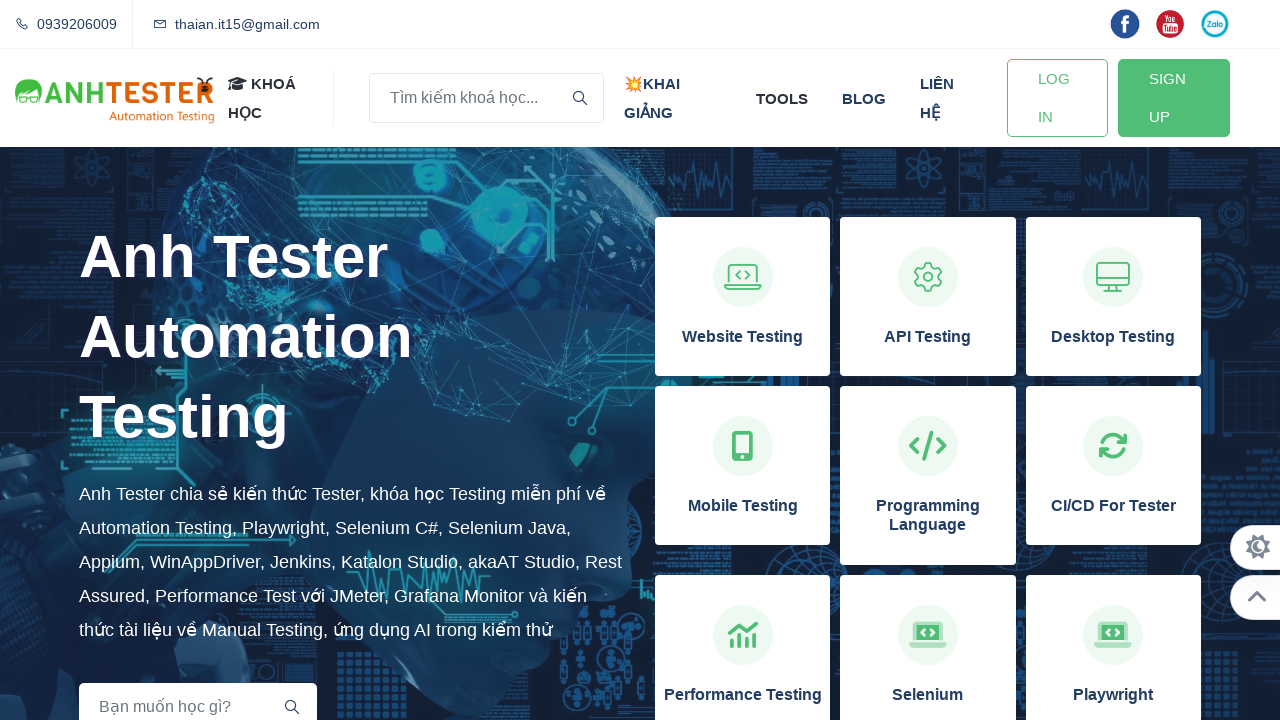

Pressed Ctrl+End to scroll to bottom of page
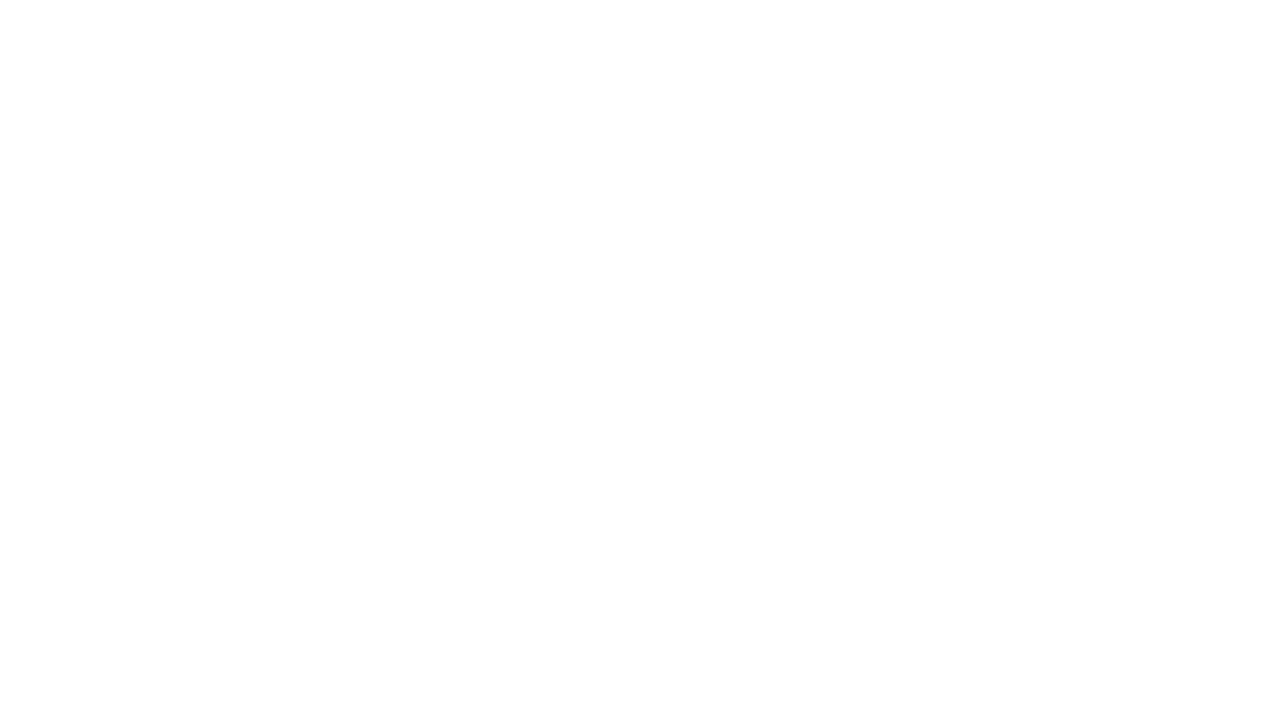

Waited 1 second for scroll animation to complete
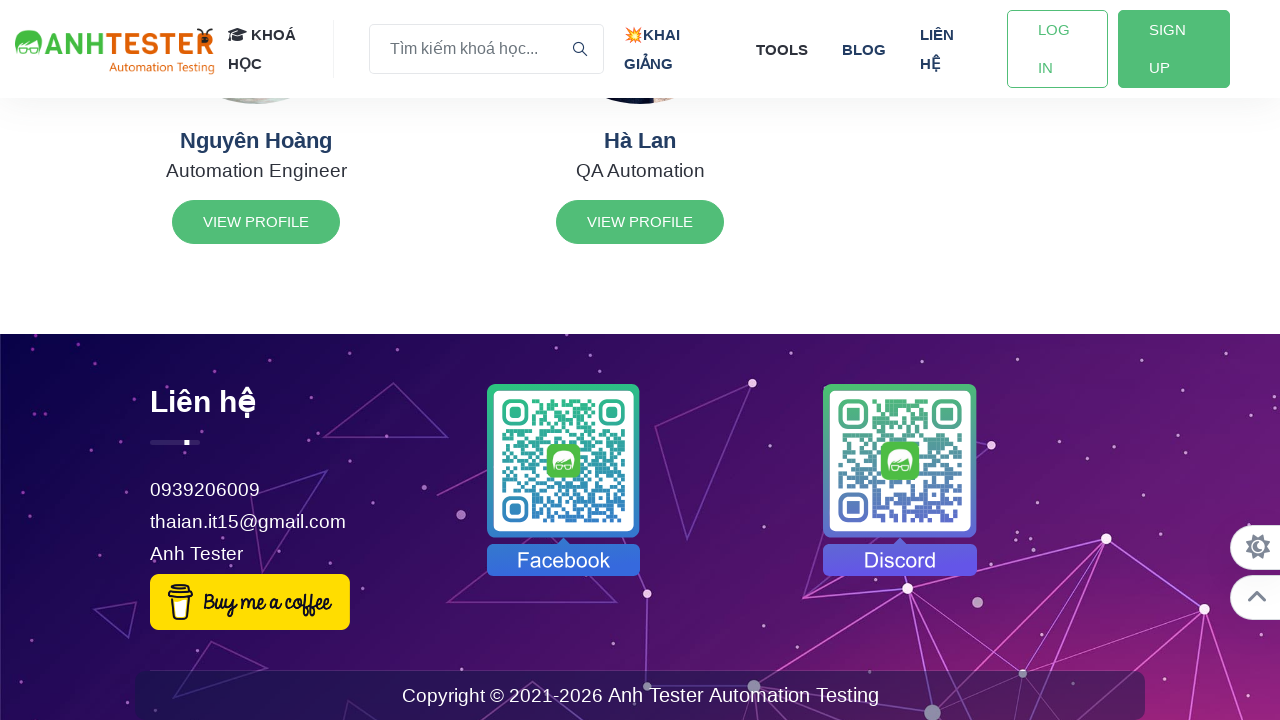

Pressed Ctrl+Home to scroll to top of page
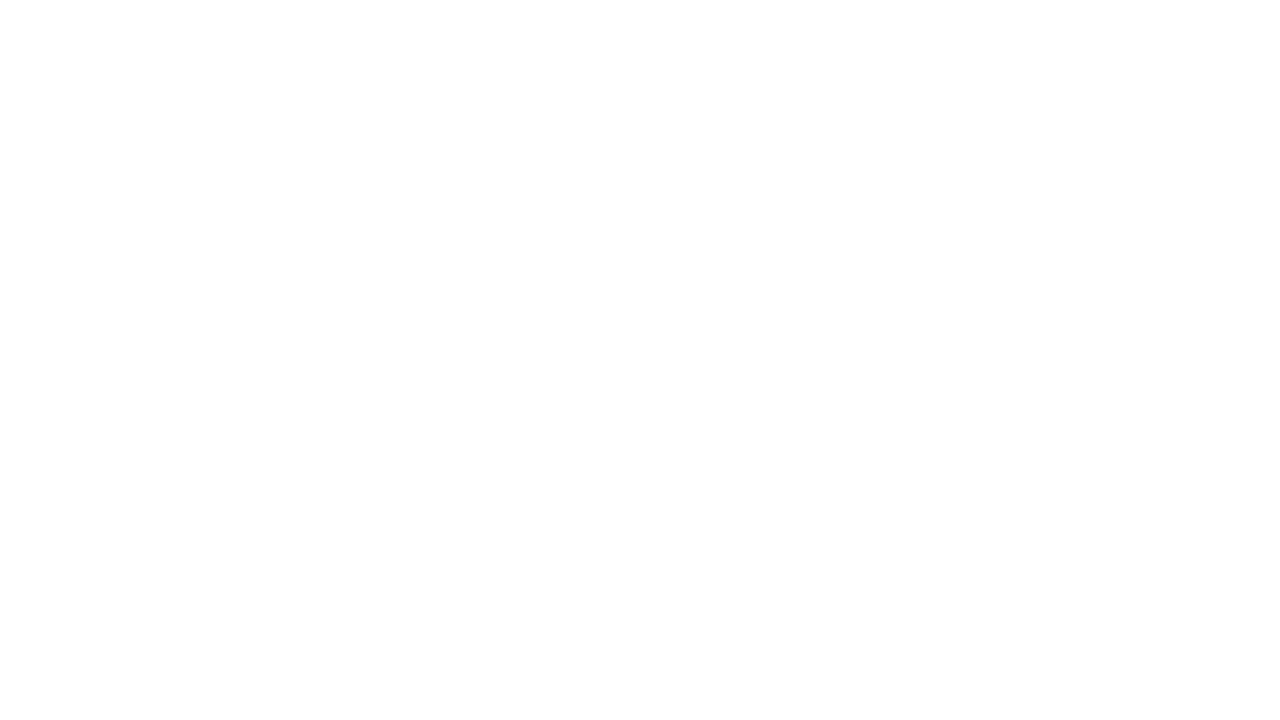

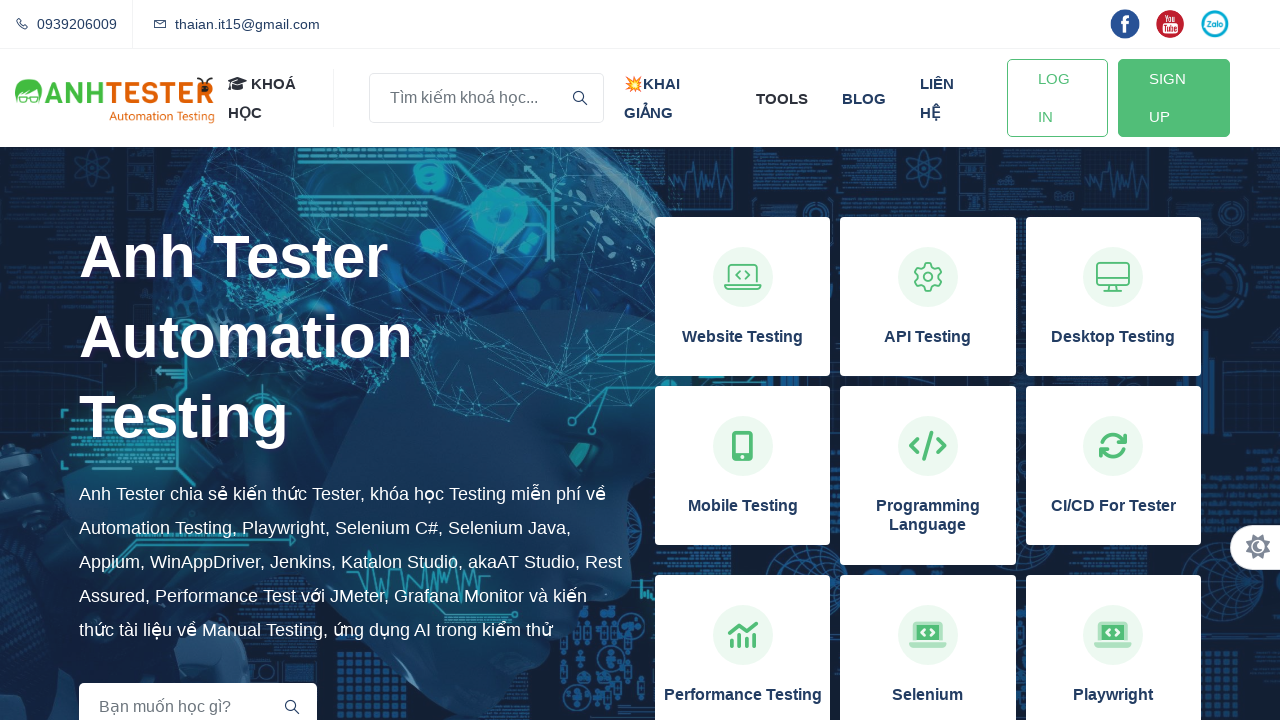